Tests moving mouse to an absolute position in the viewport

Starting URL: https://www.selenium.dev/selenium/web/mouse_interaction.html

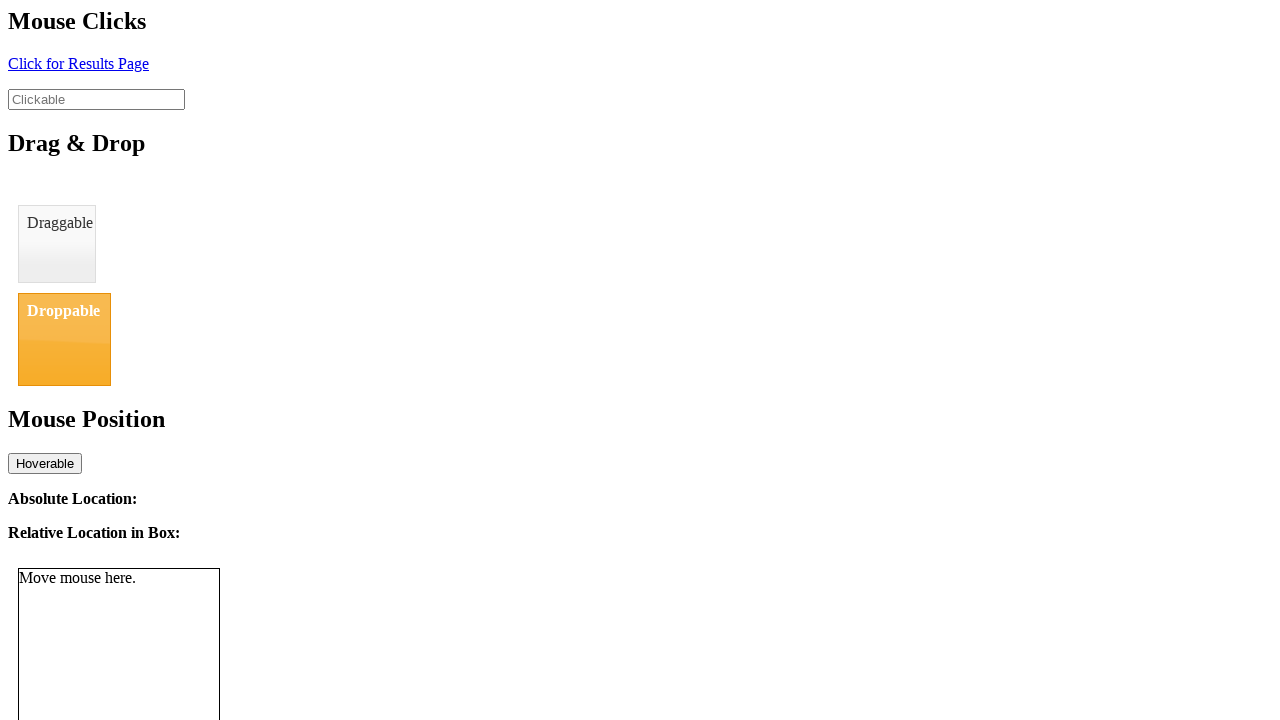

Moved mouse to absolute position (8, 12) in viewport at (8, 12)
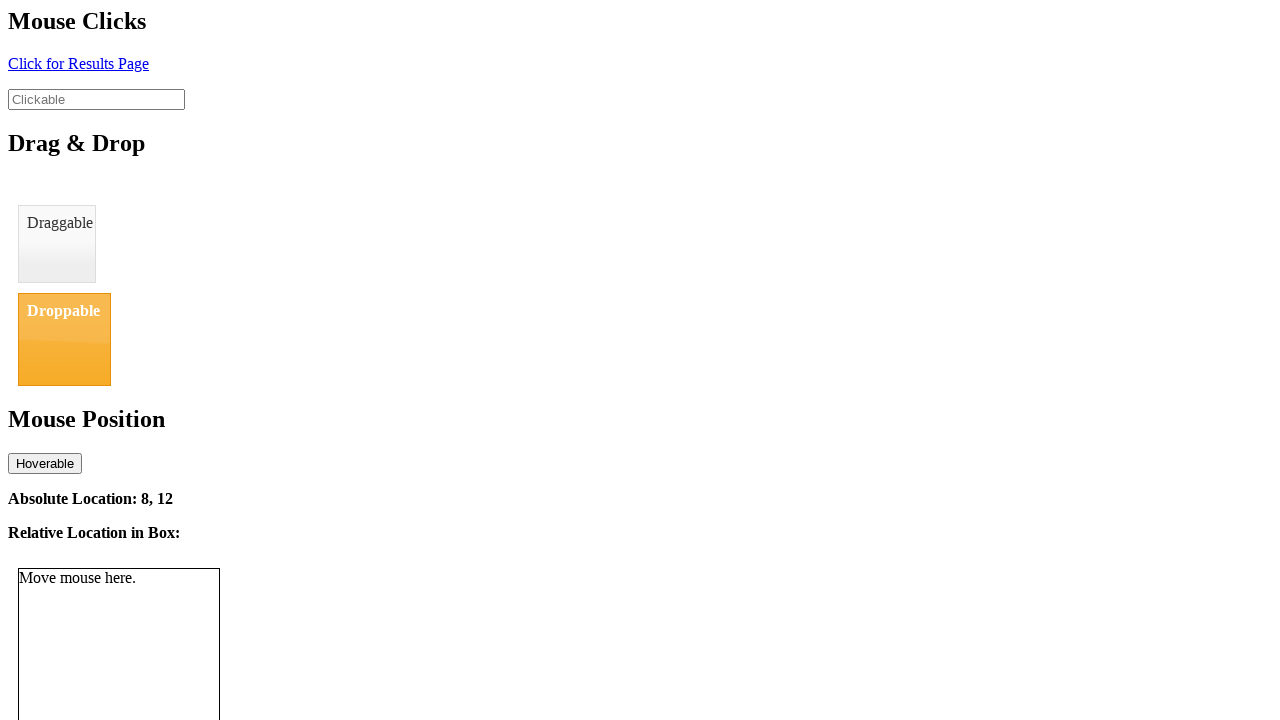

Retrieved absolute location text from element
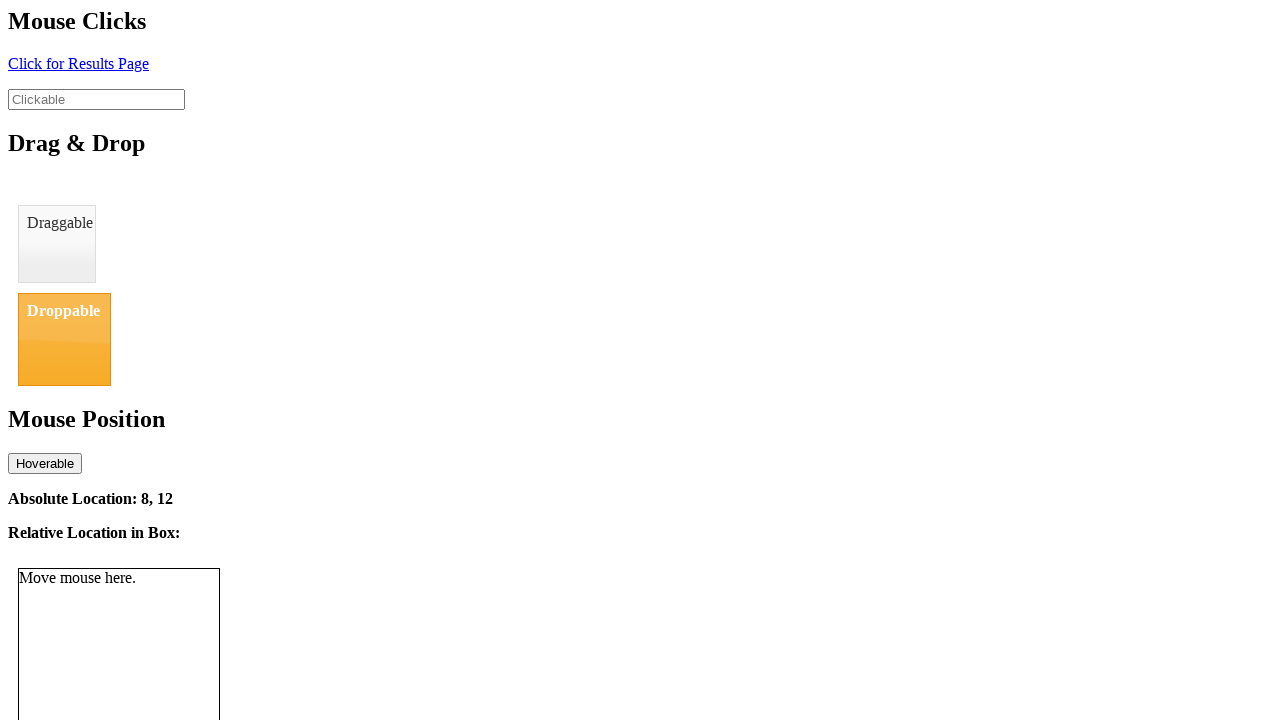

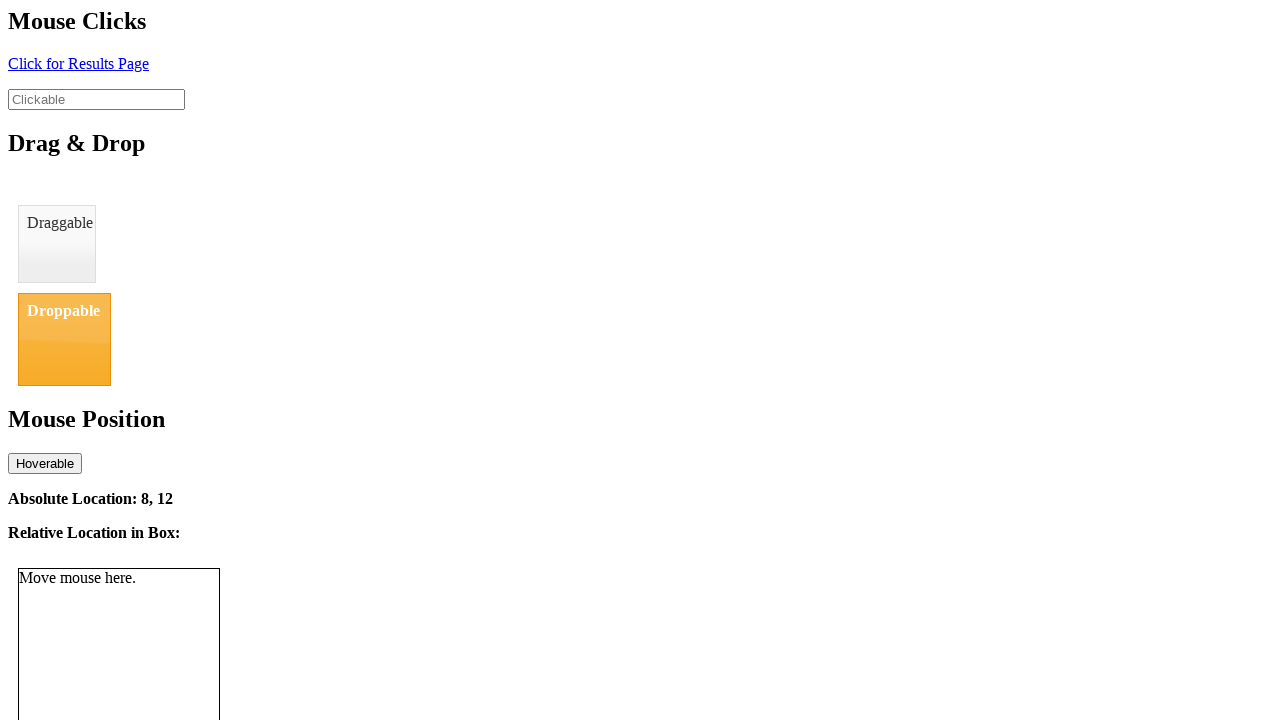